Tests calculator subtraction with negative first number by clicking buttons for -3 - 2 and verifying the result

Starting URL: https://testpages.eviltester.com/styled/apps/calculator.html

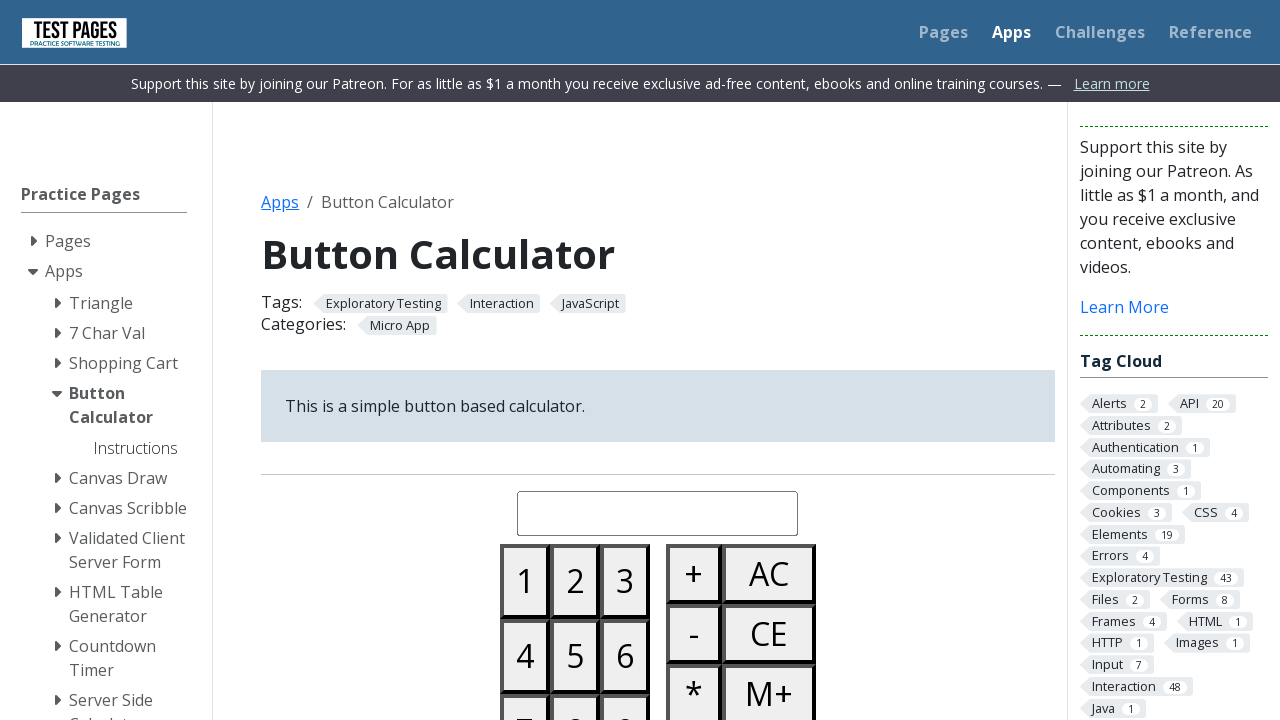

Clicked all clear button to reset calculator at (769, 574) on #buttonallclear
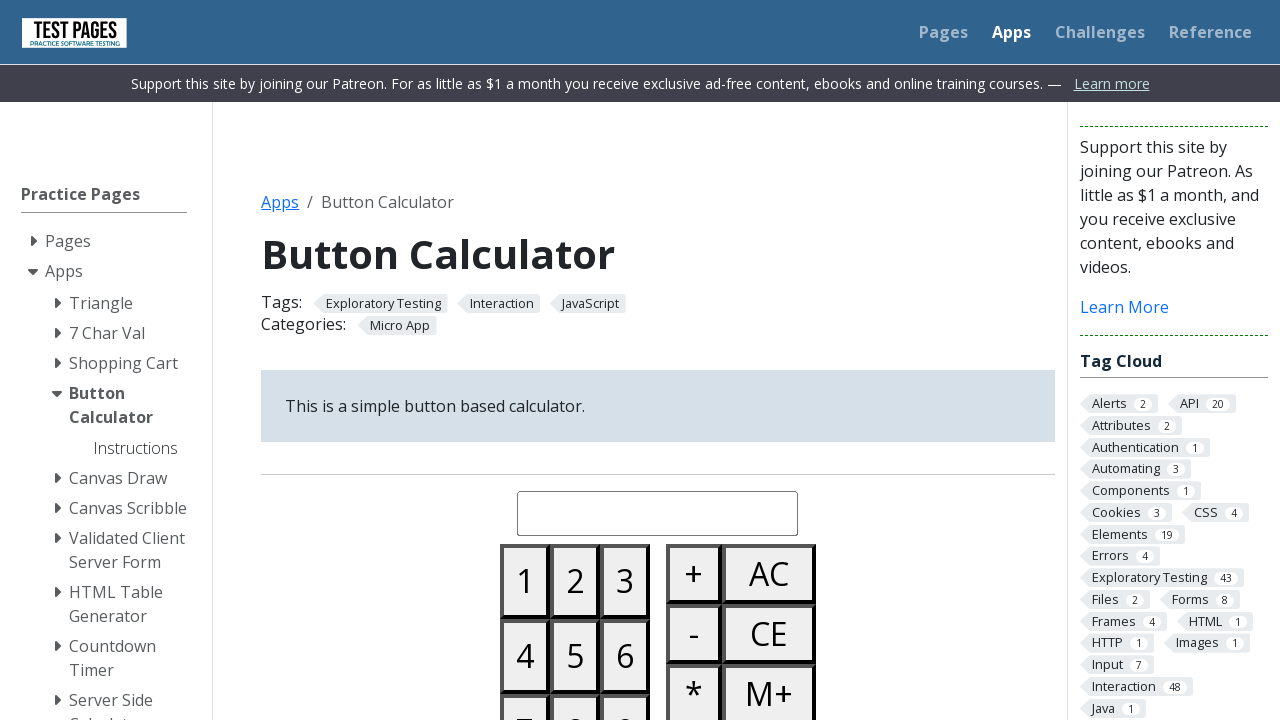

Clicked minus button to make first number negative at (694, 634) on #buttonminus
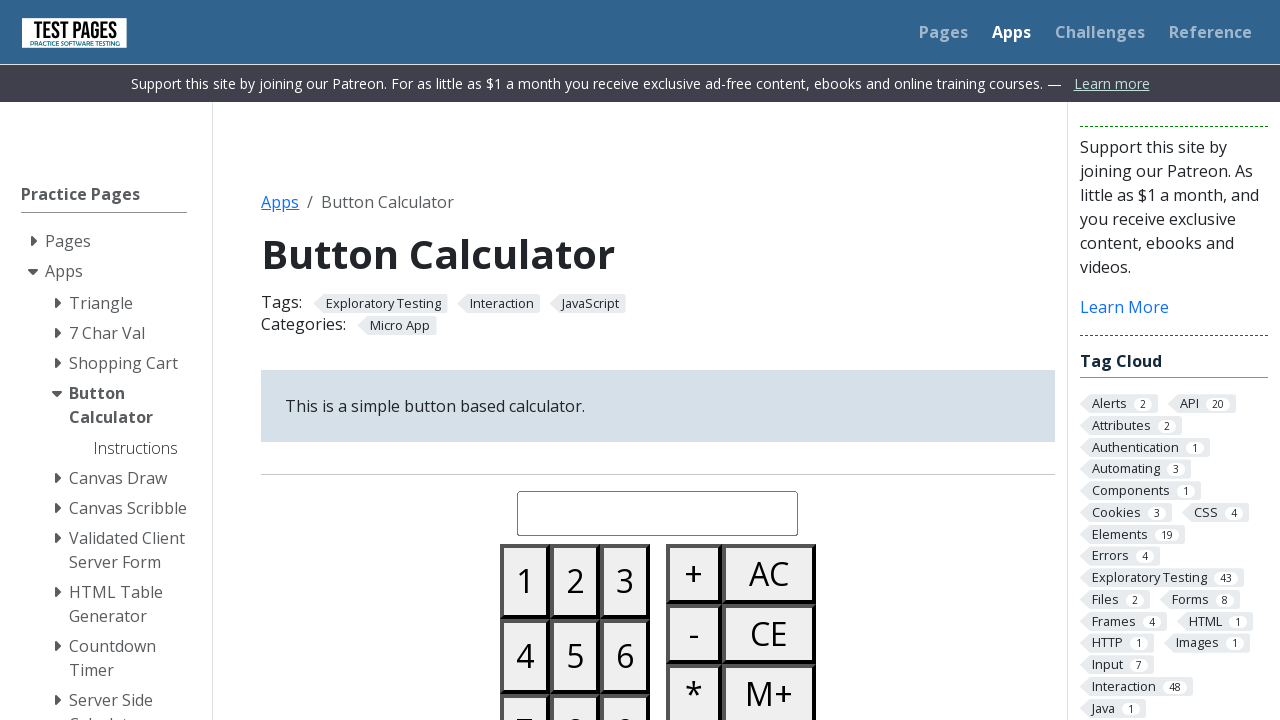

Clicked number 3 button at (625, 581) on #button03
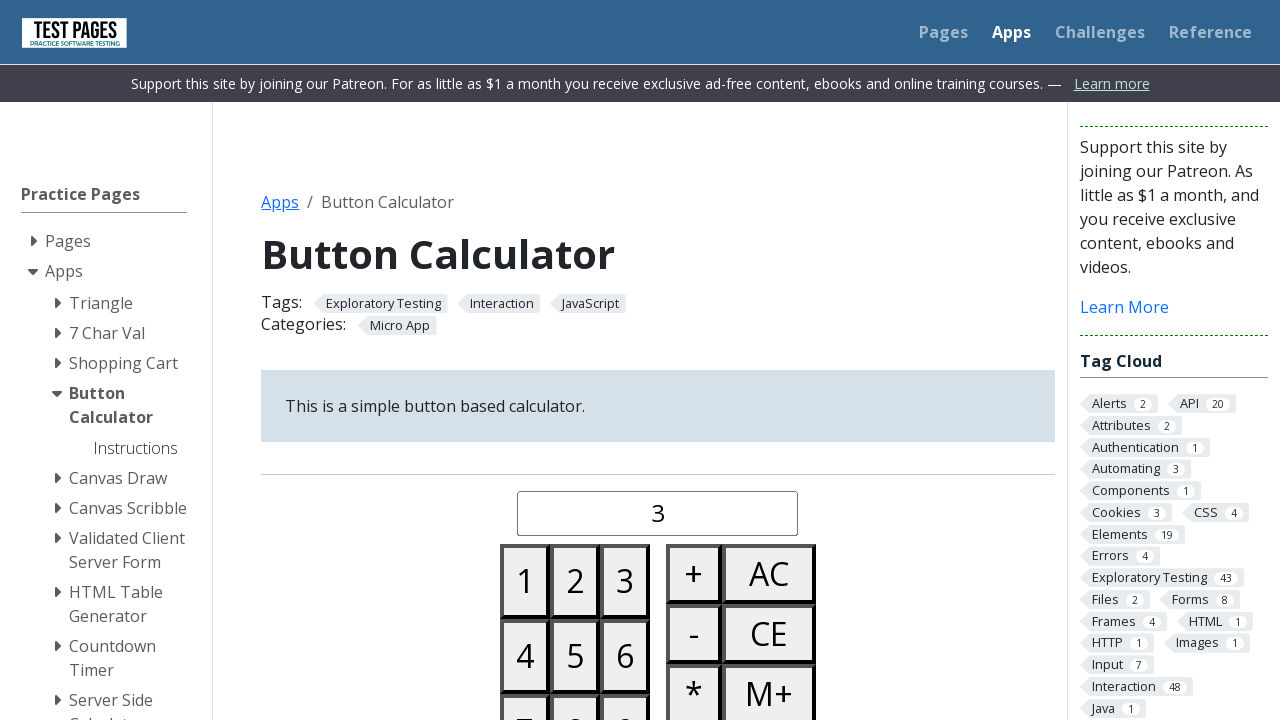

Clicked minus button for subtraction operation at (694, 634) on #buttonminus
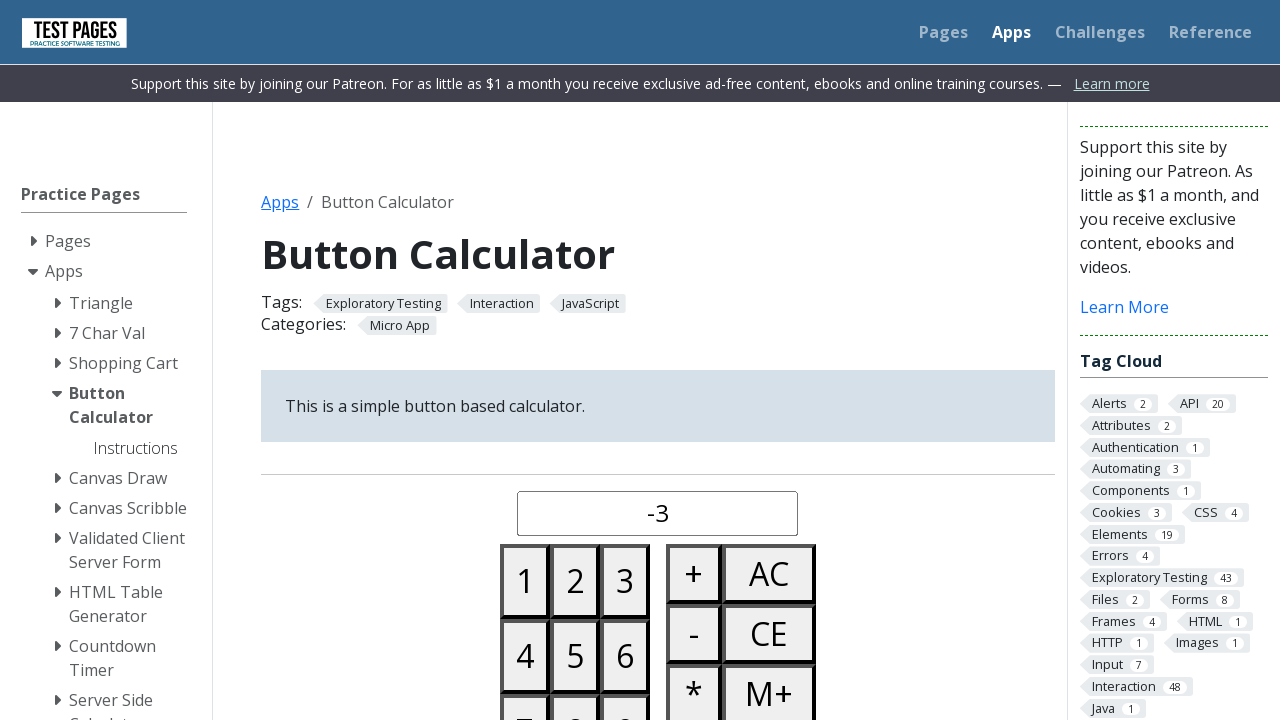

Clicked number 2 button at (575, 581) on #button02
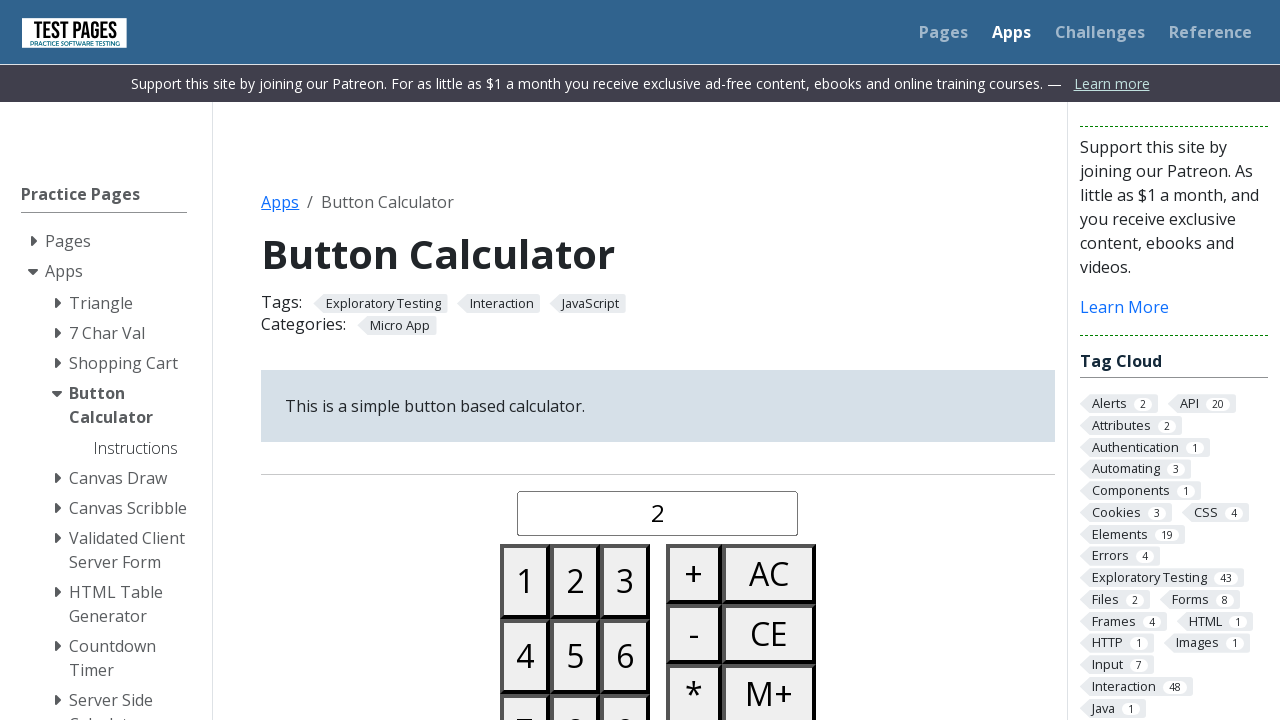

Clicked equals button to calculate -3 - 2 at (694, 360) on #buttonequals
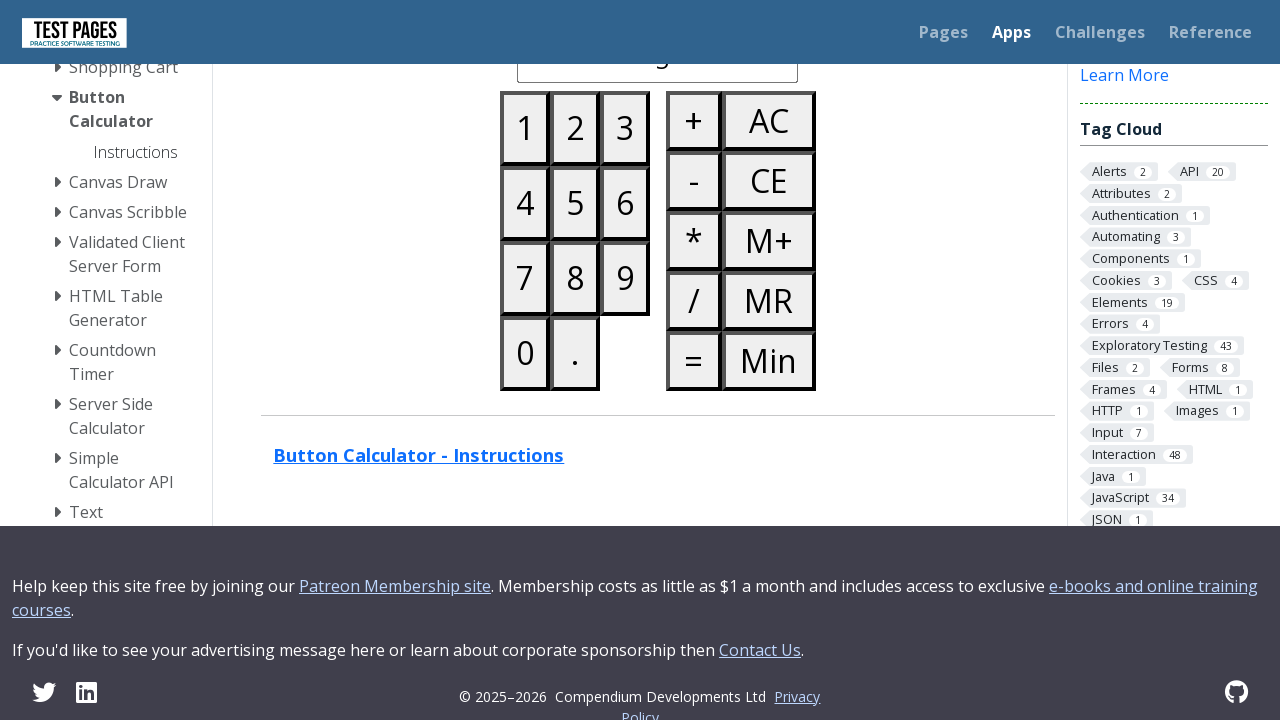

Waited for result to be displayed in calculated-display element
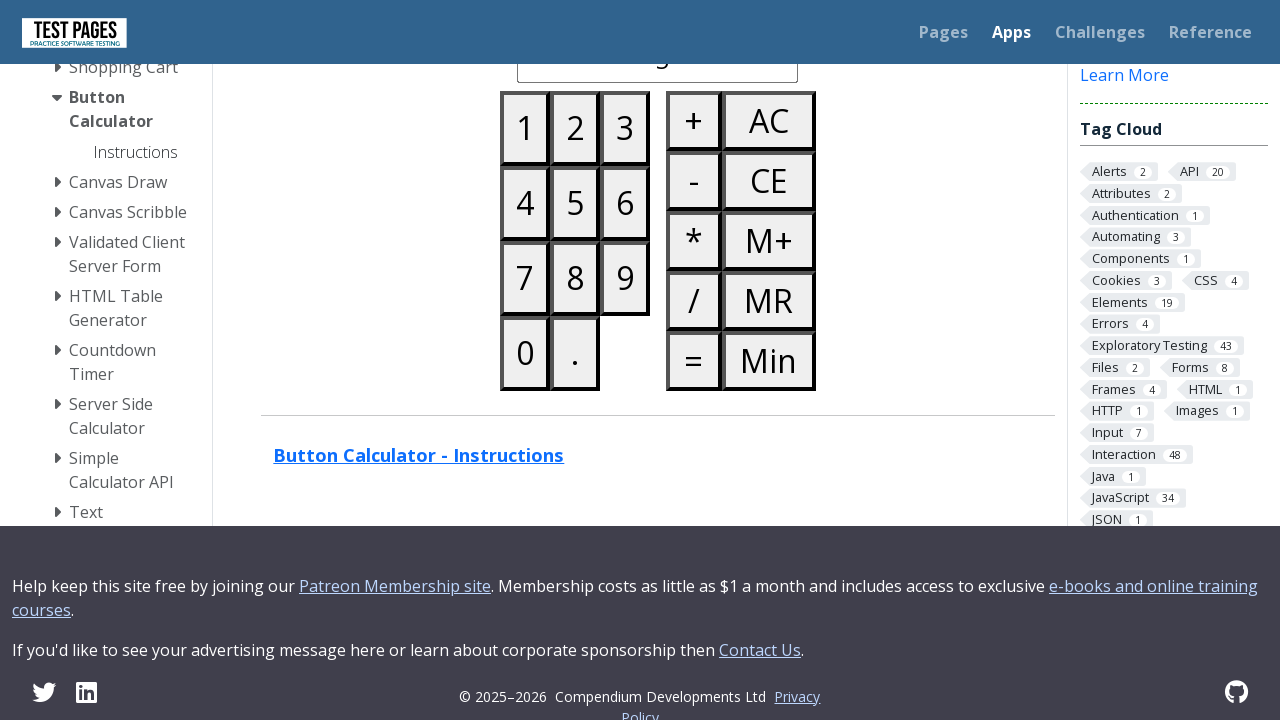

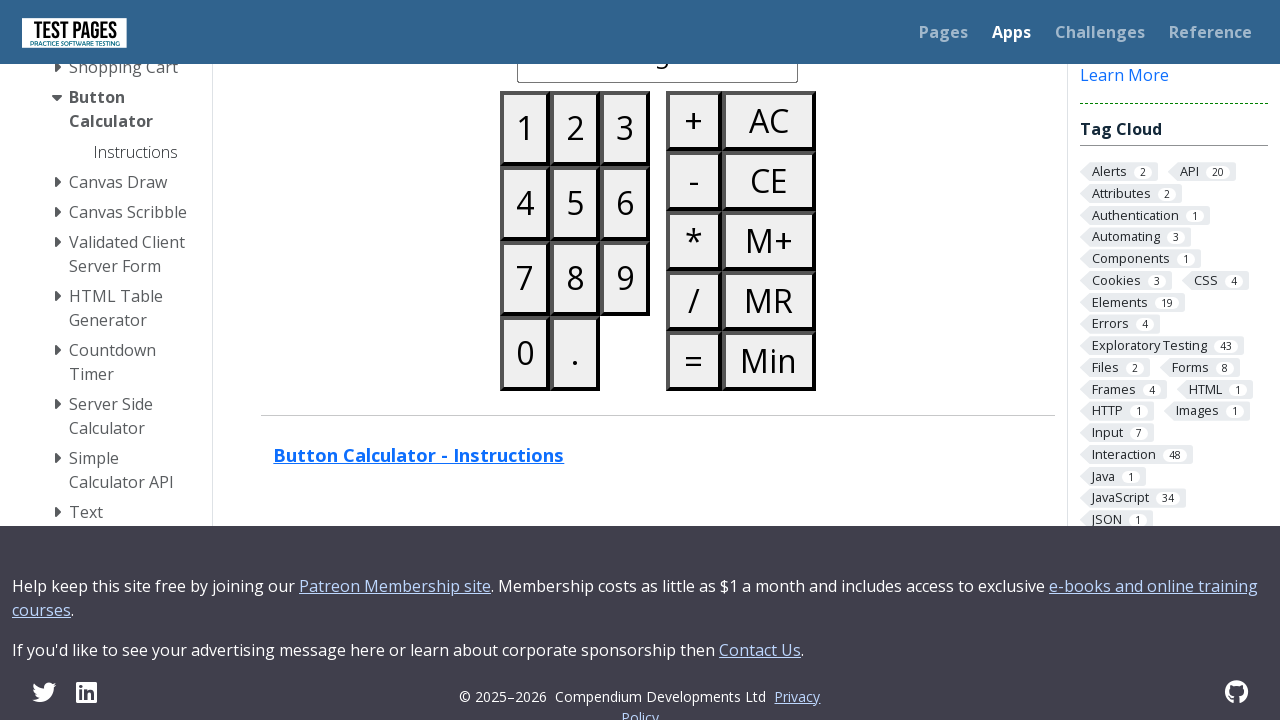